Navigates to FreeCRM website and scrolls down to view the Privacy Policy link at the bottom of the page

Starting URL: https://www.freecrm.com/

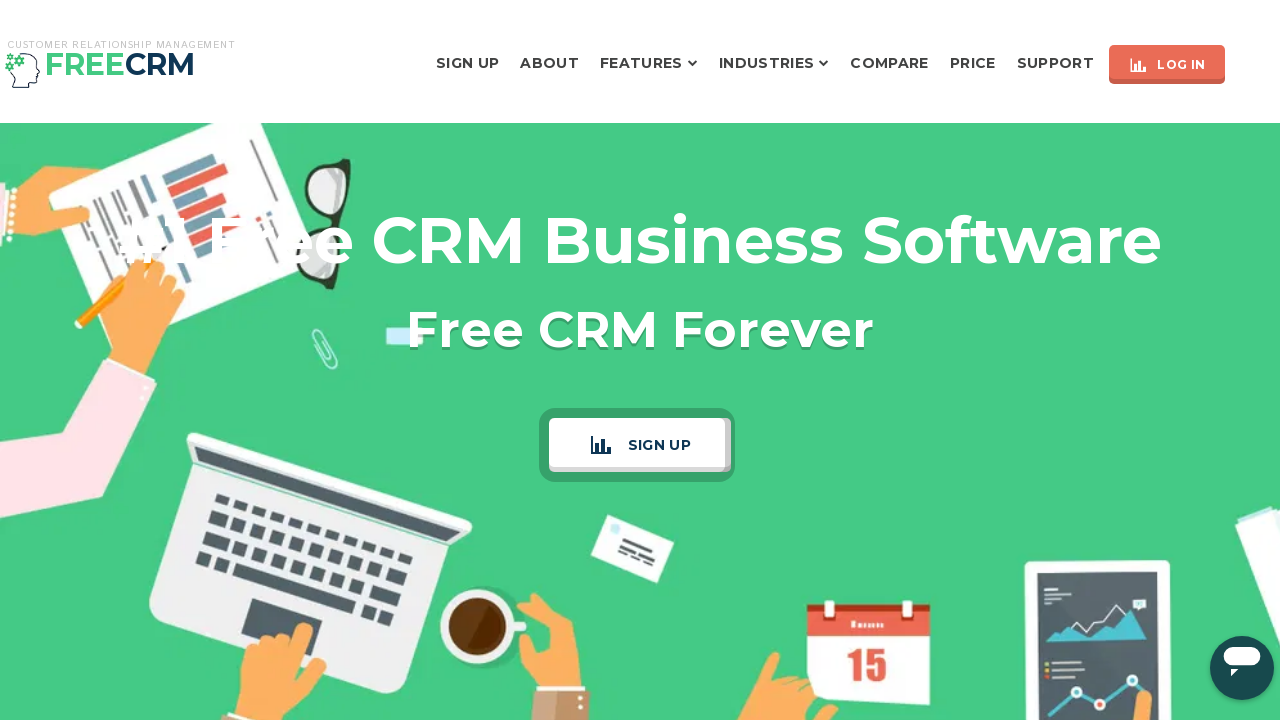

Waited for FreeCRM page to load (domcontentloaded)
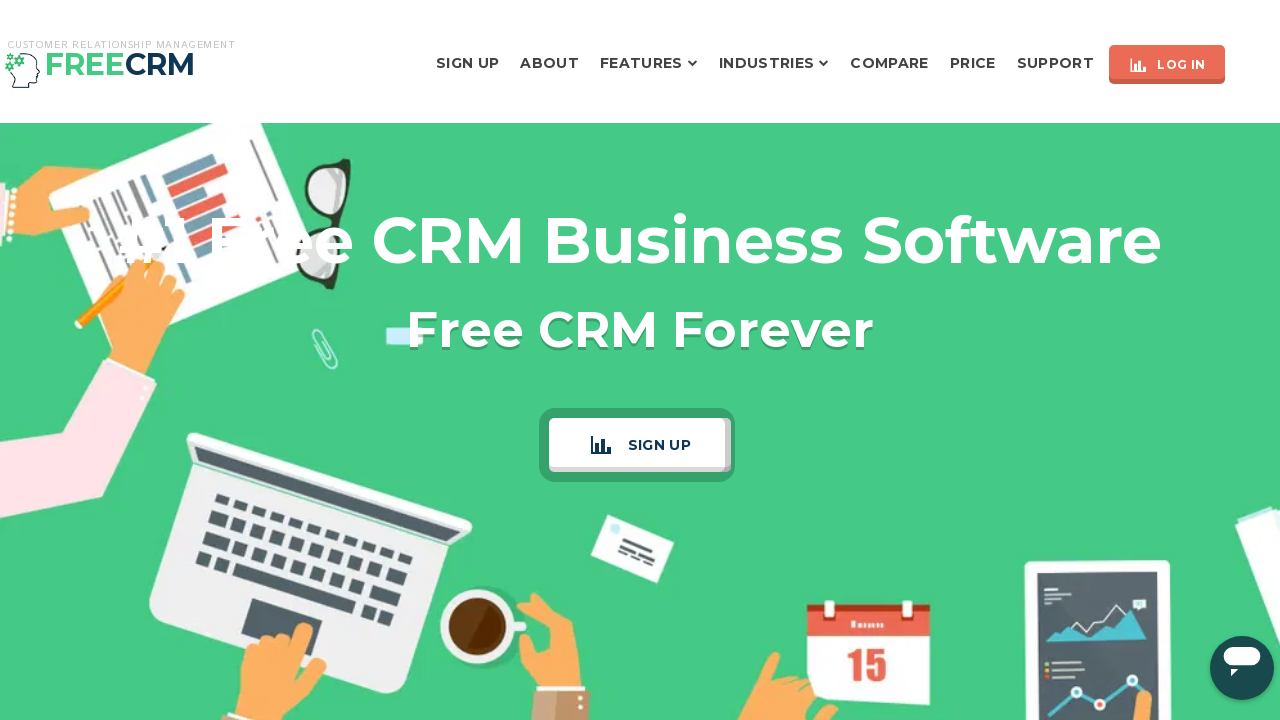

Located Privacy Policy link element on the page
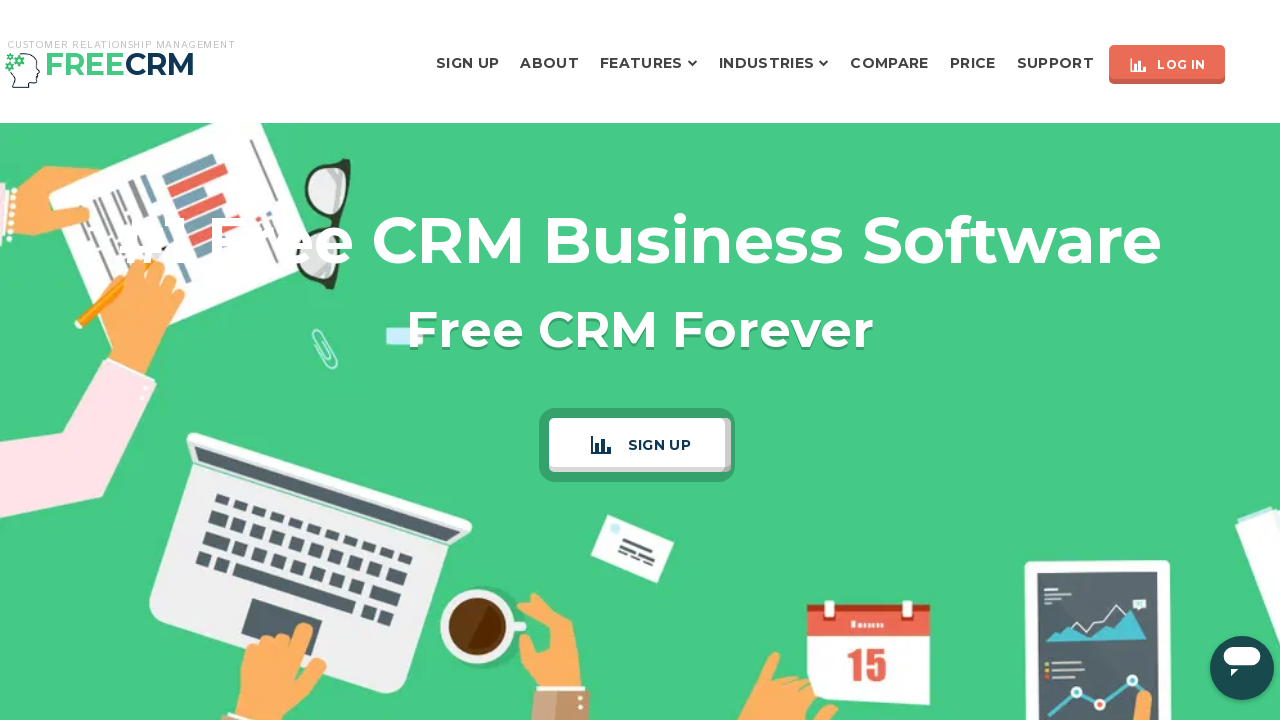

Scrolled down to view Privacy Policy link at the bottom of the page
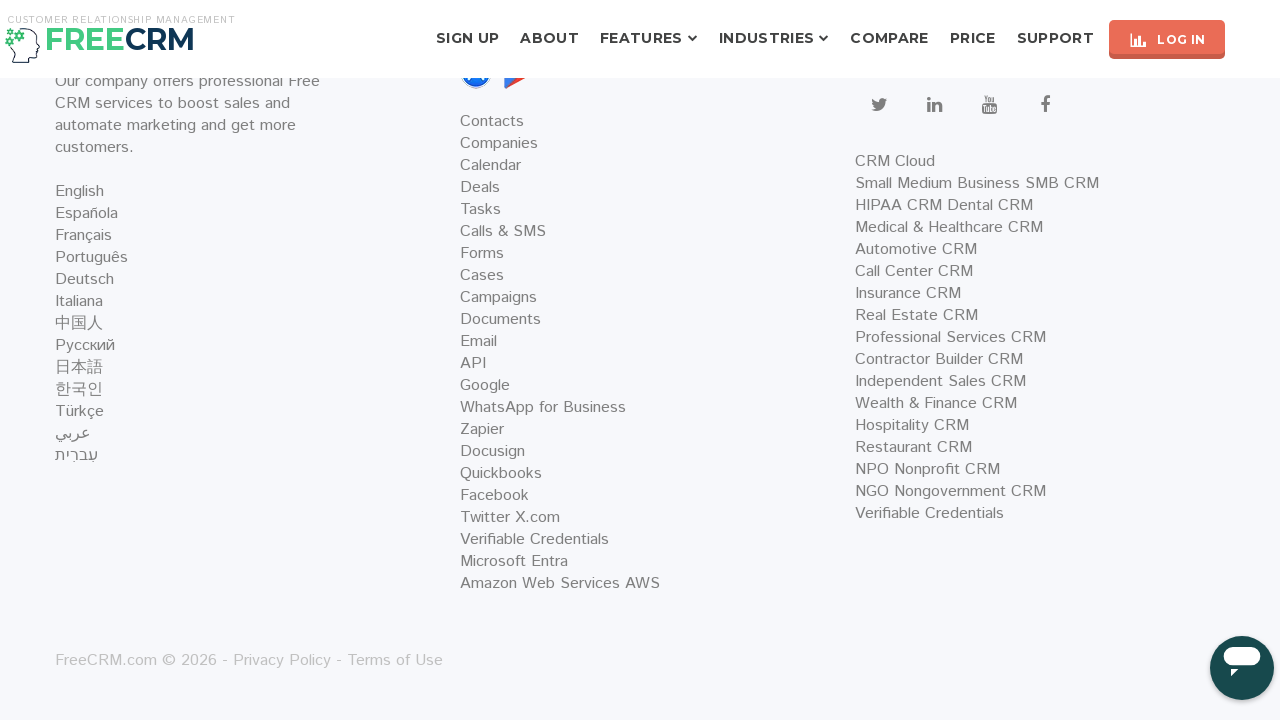

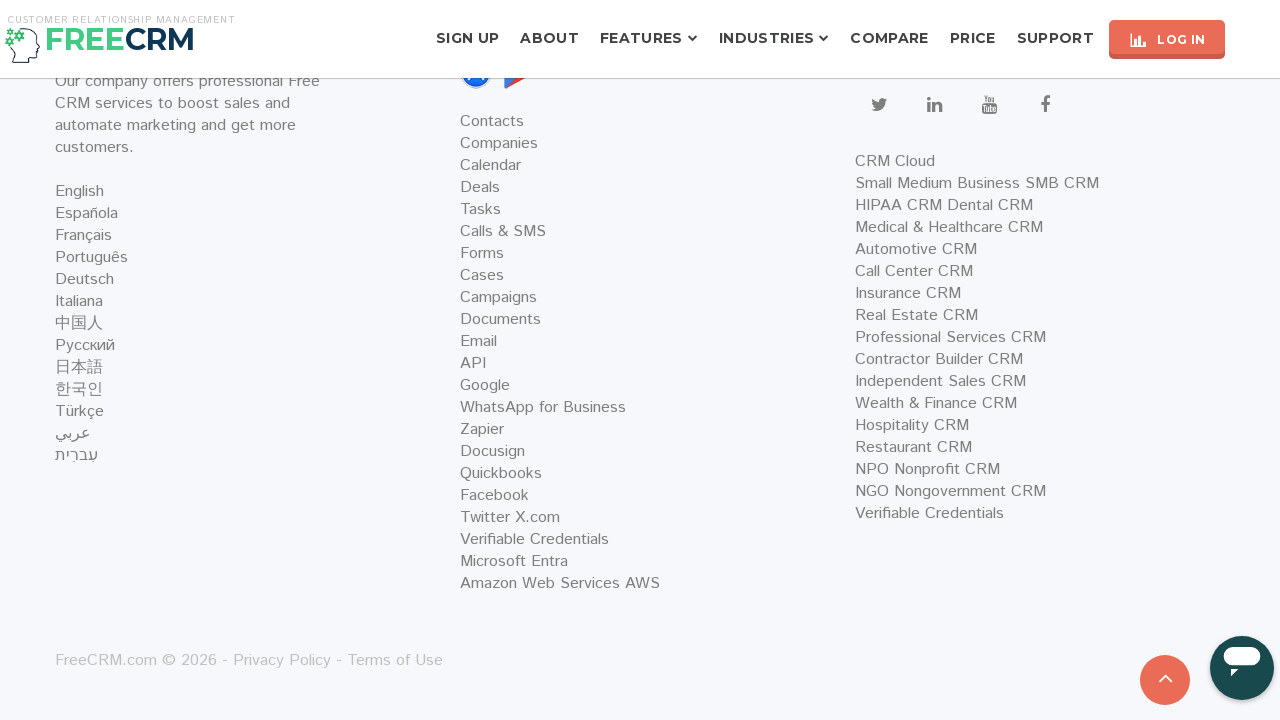